Navigates to the Aviasales flight booking website homepage

Starting URL: https://www.aviasales.ru/

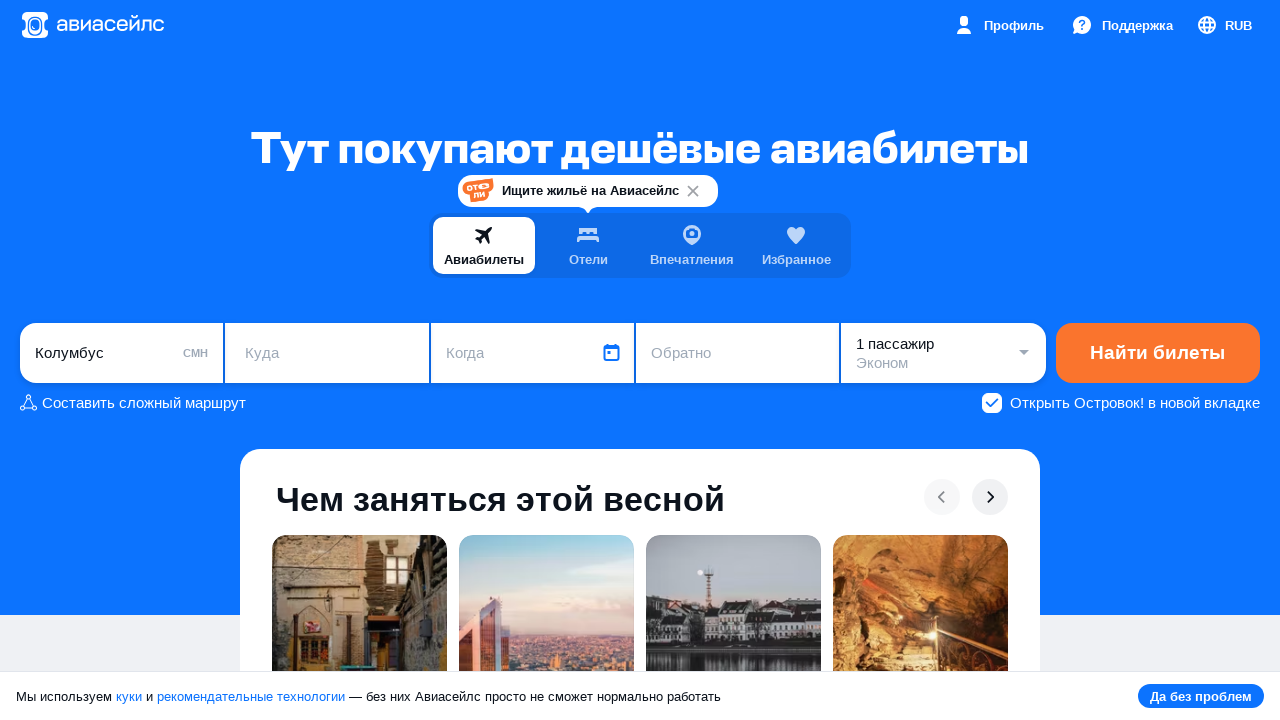

Navigated to Aviasales flight booking website homepage
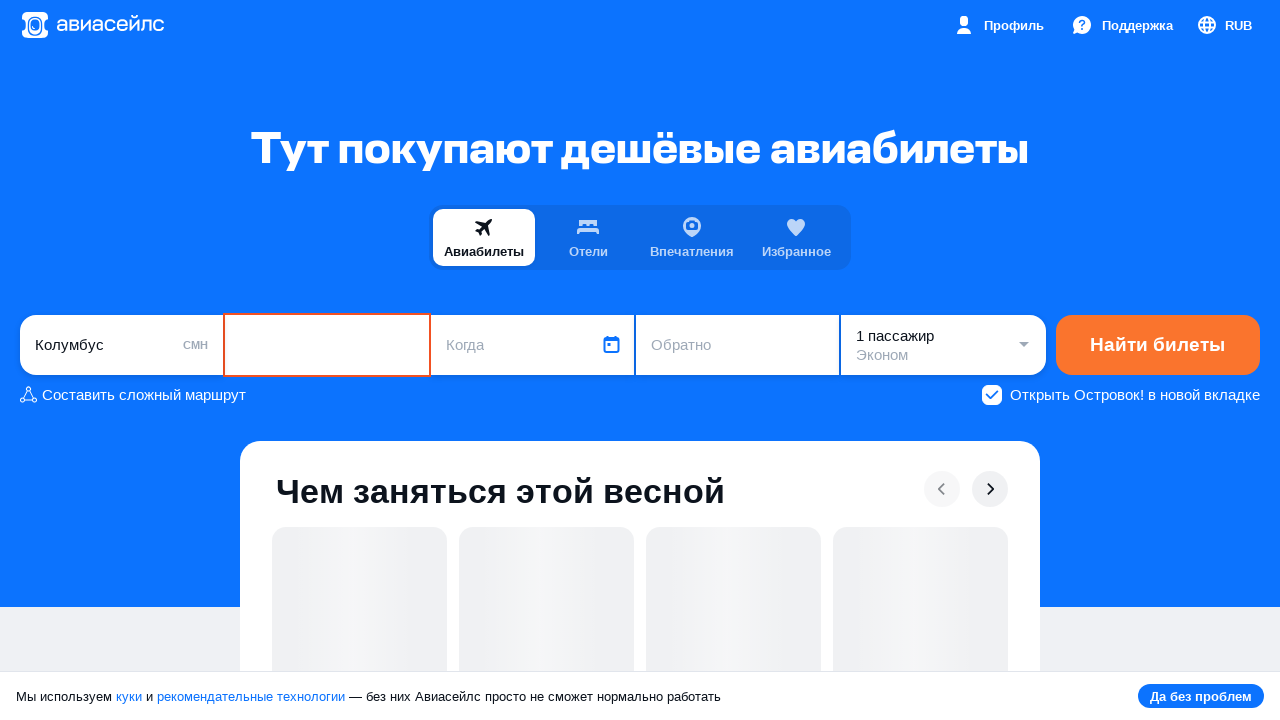

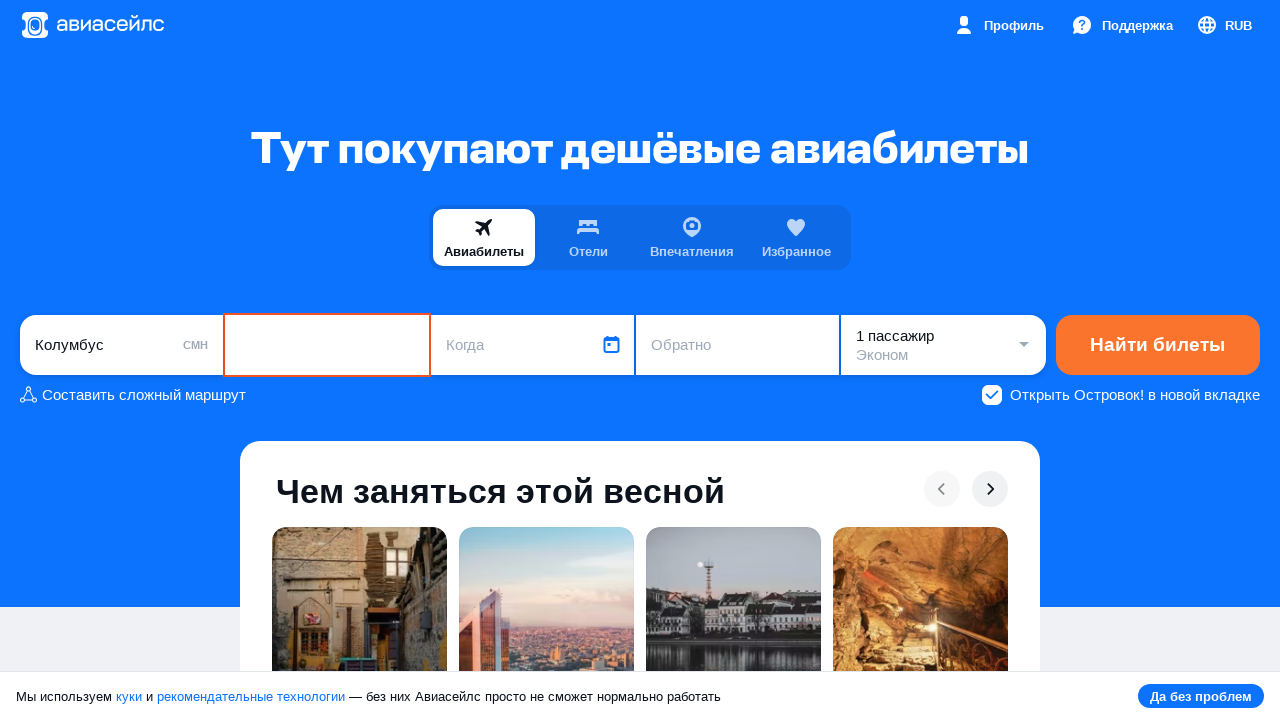